Tests button click functionality on MDN accessibility demo page, clicks the first button and handles the resulting alert popup

Starting URL: https://mdn.github.io/learning-area/tools-testing/cross-browser-testing/accessibility/native-keyboard-accessibility.html

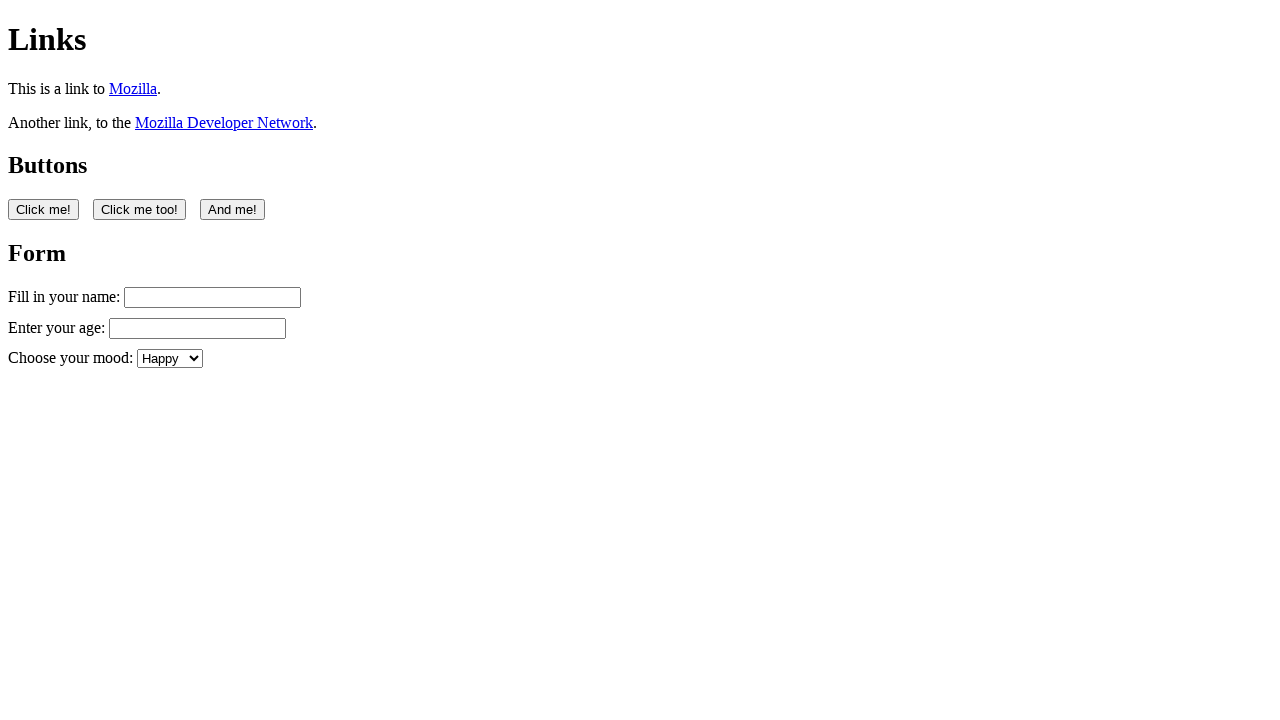

Clicked the first button on the MDN accessibility demo page at (44, 209) on button:nth-of-type(1)
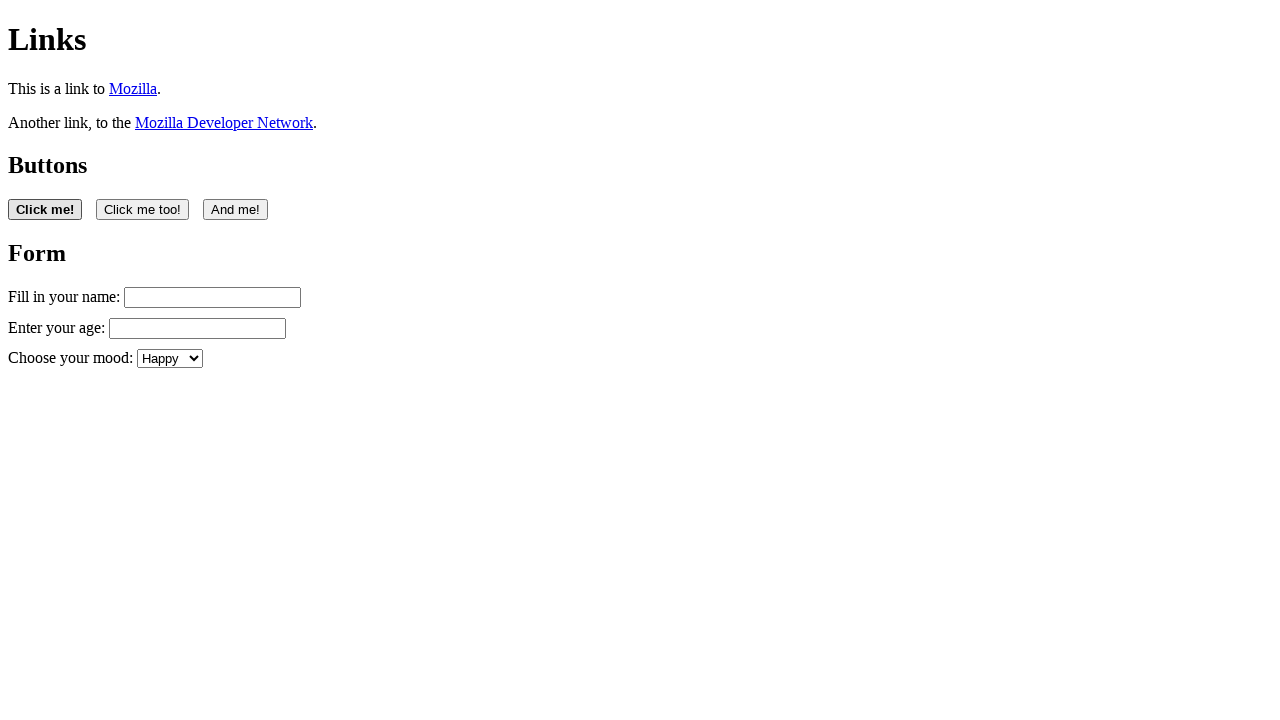

Set up initial dialog handler to accept alerts
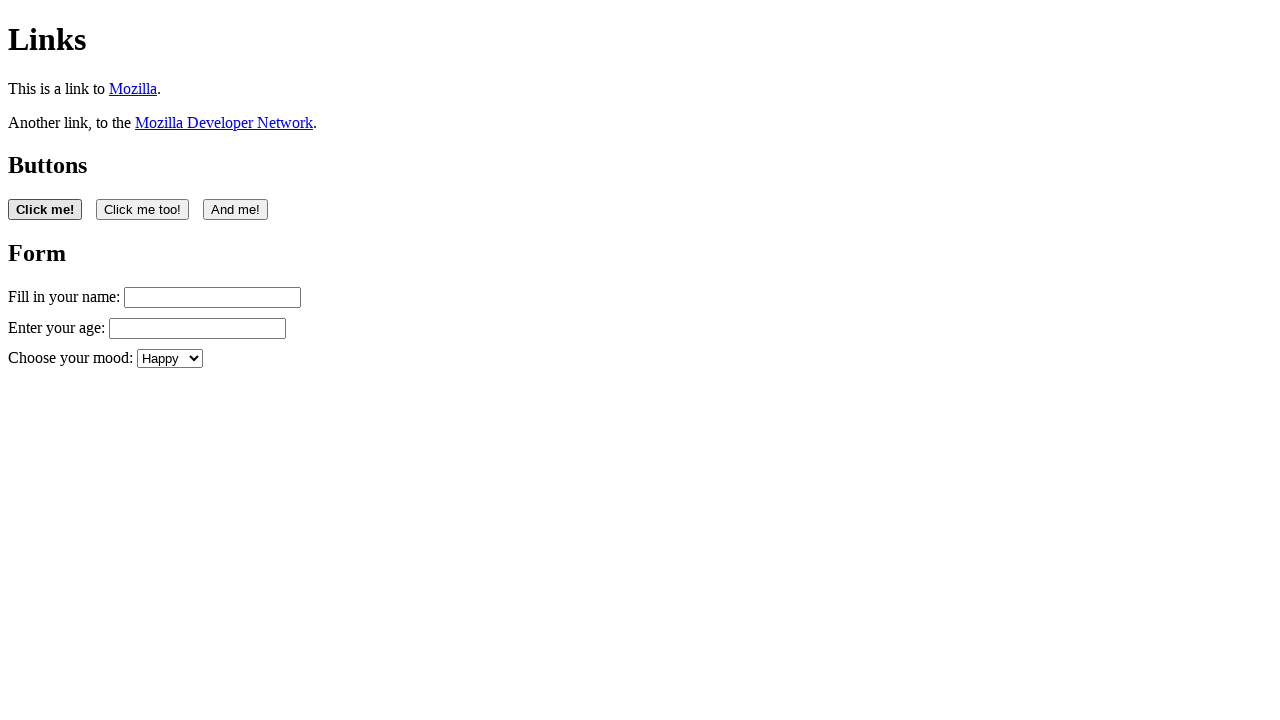

Registered dialog handler to capture and print alert message
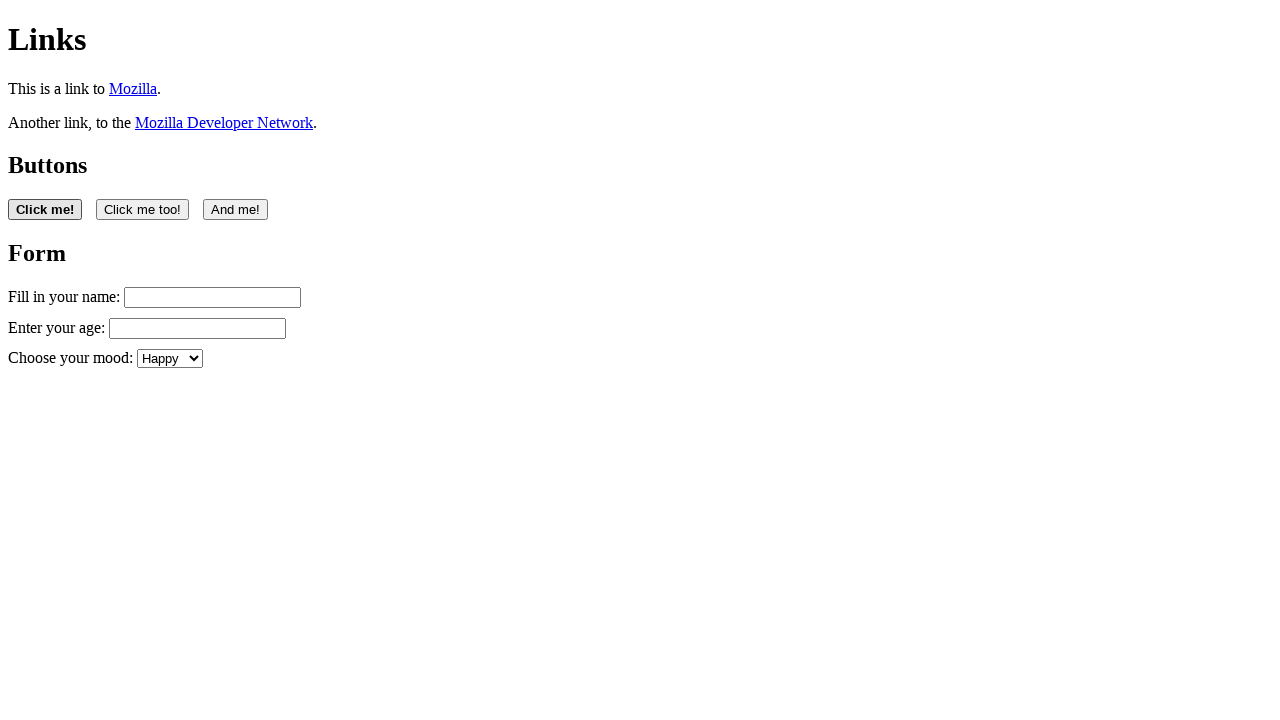

Clicked the first button again and handled the resulting alert popup at (45, 209) on button:nth-of-type(1)
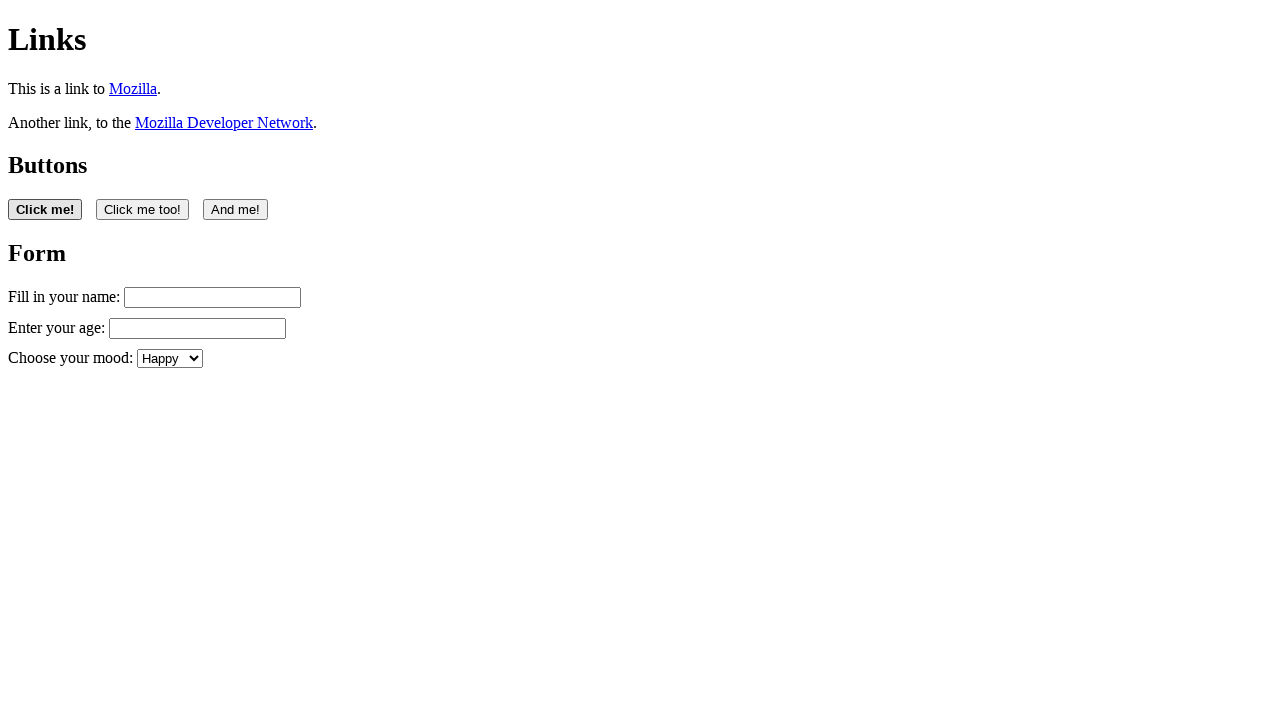

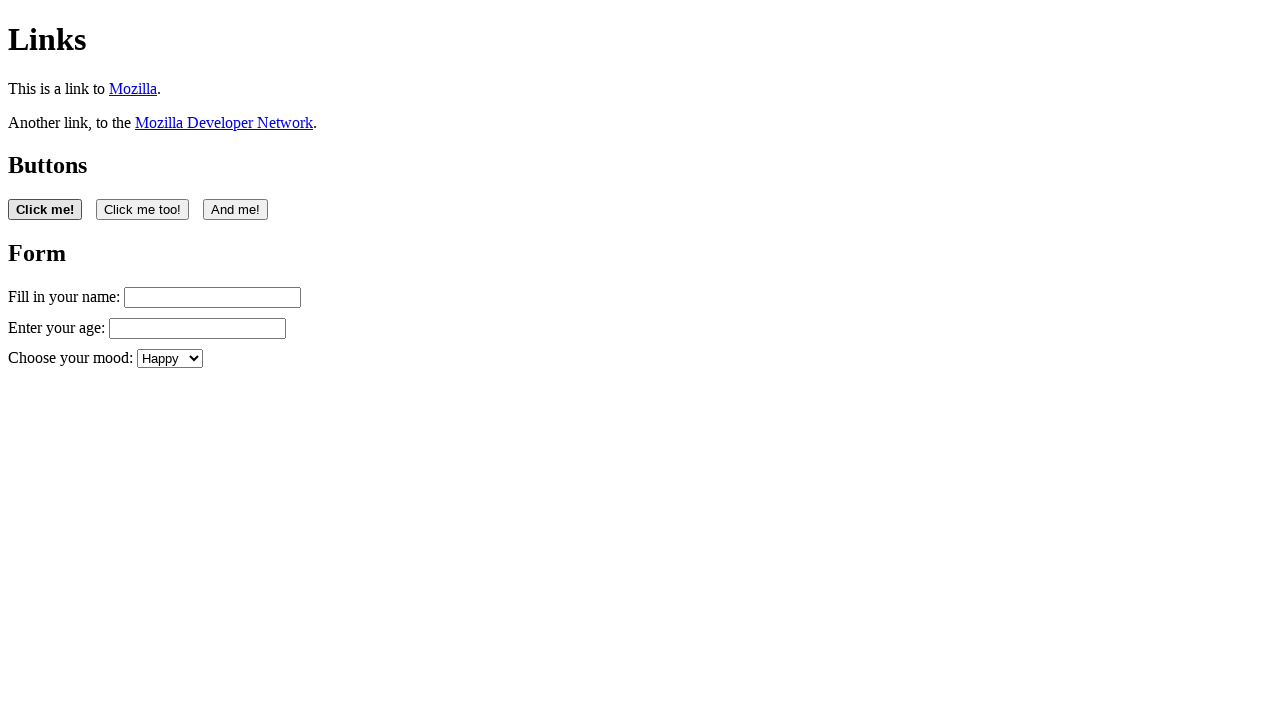